Tests the search functionality on 99 Bottles of Beer website by searching for a programming language and verifying that search results contain the searched term

Starting URL: https://www.99-bottles-of-beer.net/

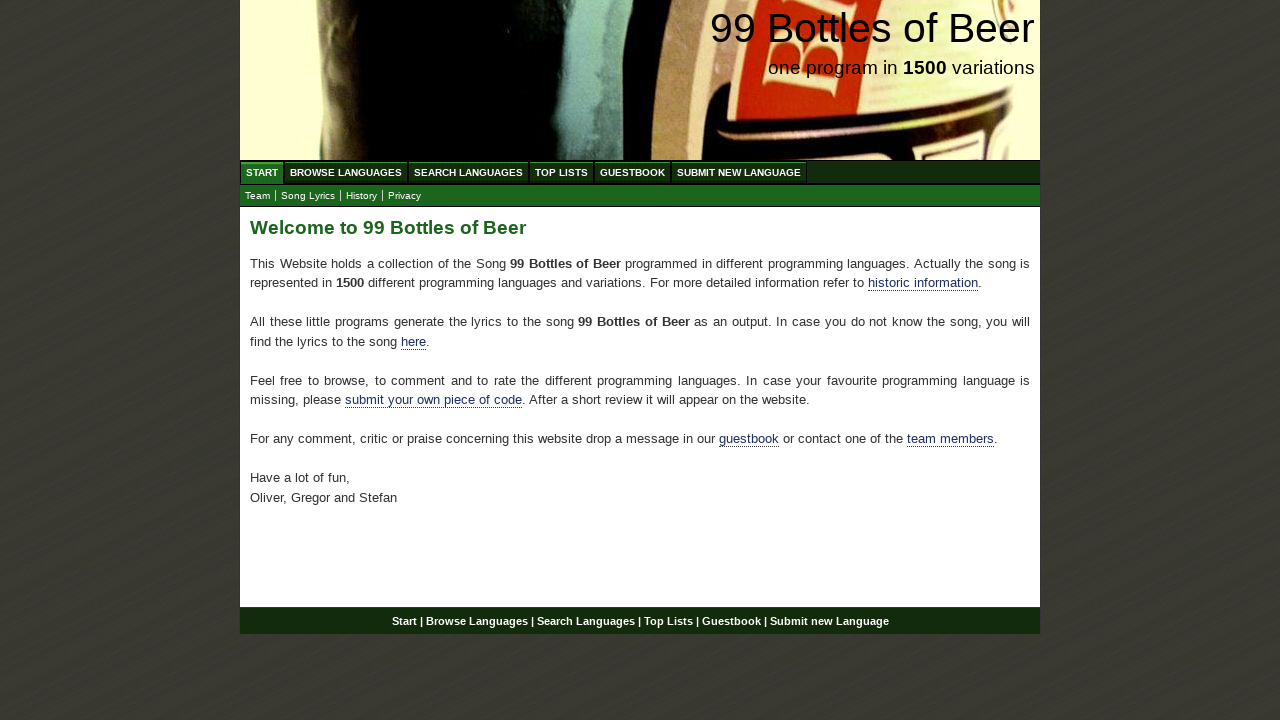

Clicked on Search Languages menu item at (468, 172) on xpath=//ul[@id='menu']/li/a[@href='/search.html']
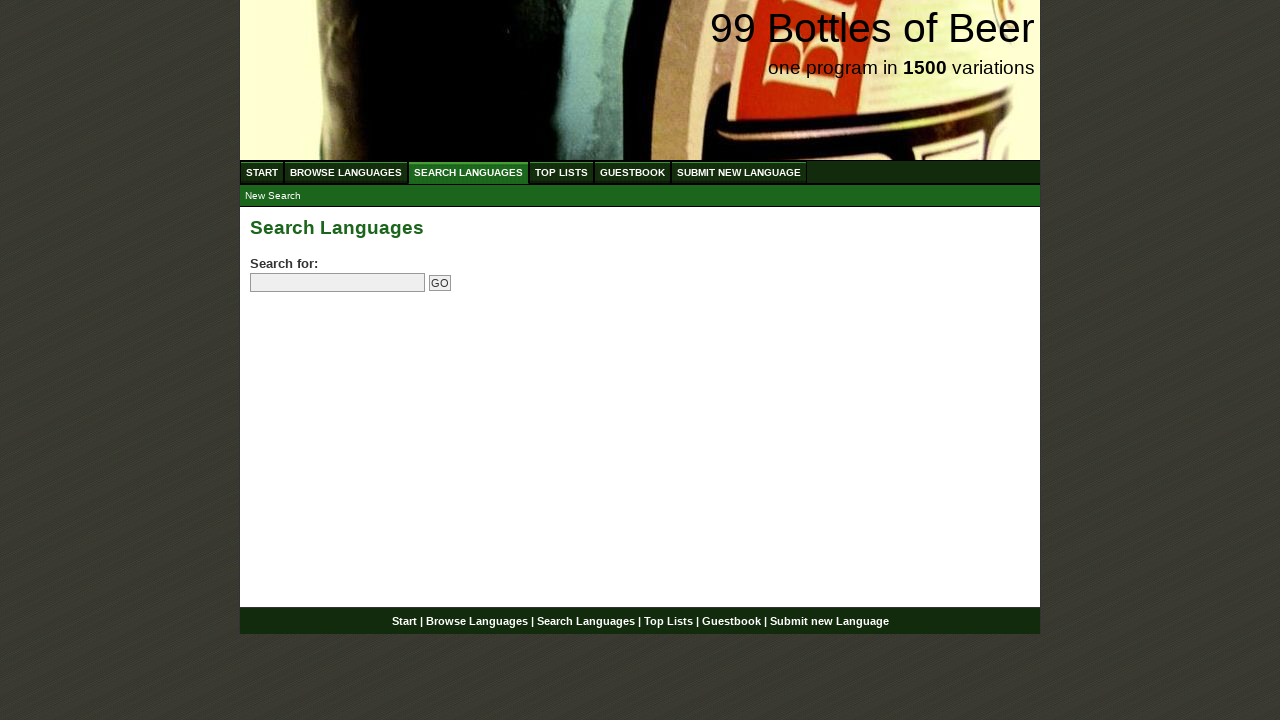

Clicked on search field at (338, 283) on input[name='search']
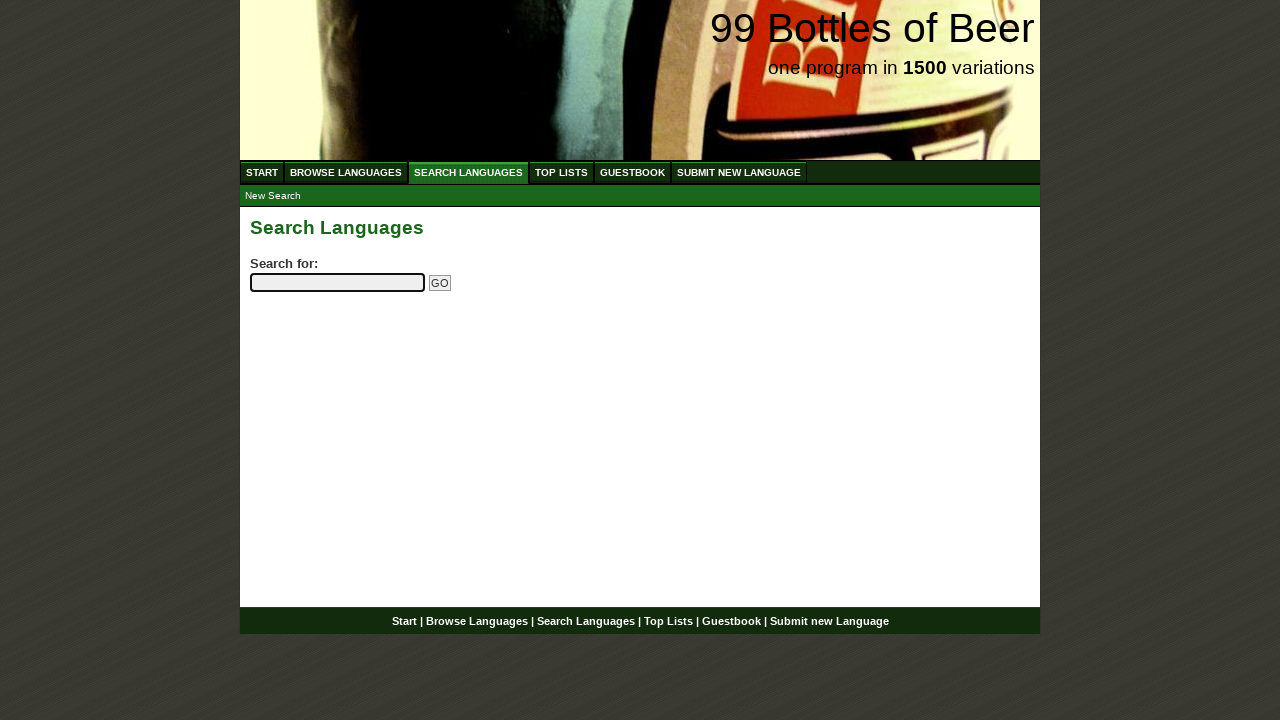

Filled search field with 'python' on input[name='search']
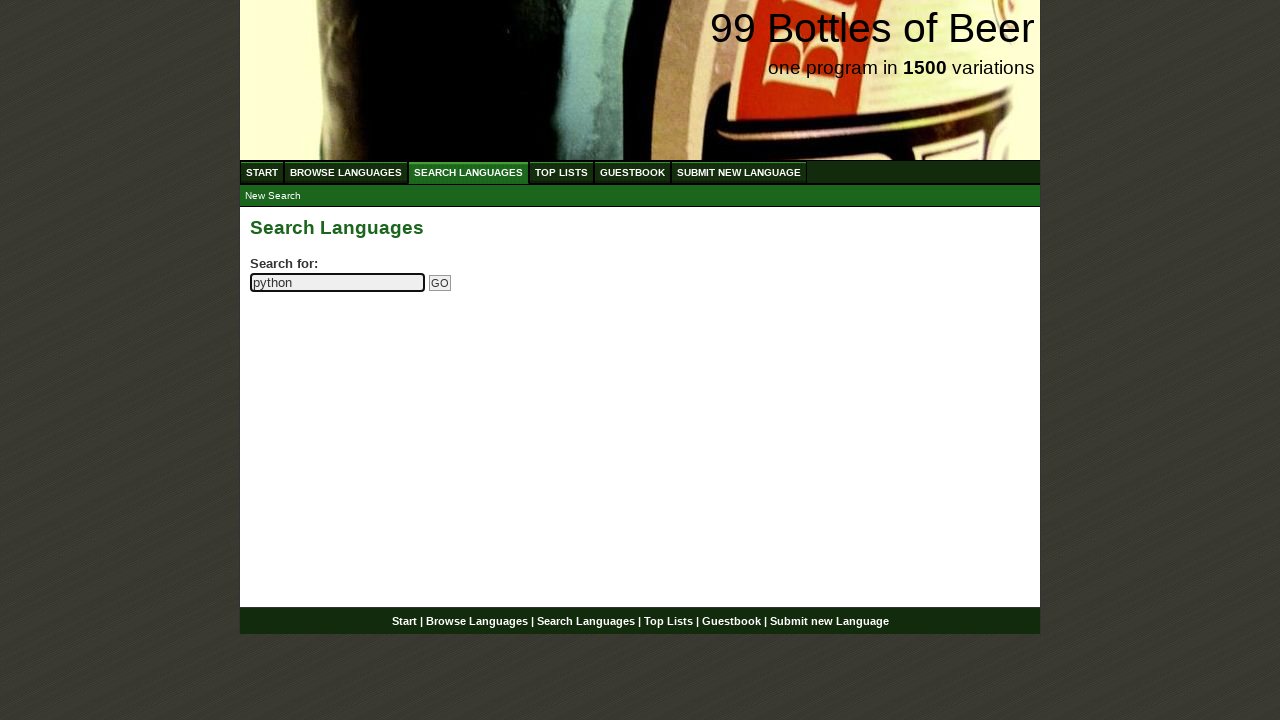

Clicked the Go button to submit search at (440, 283) on input[name='submitsearch']
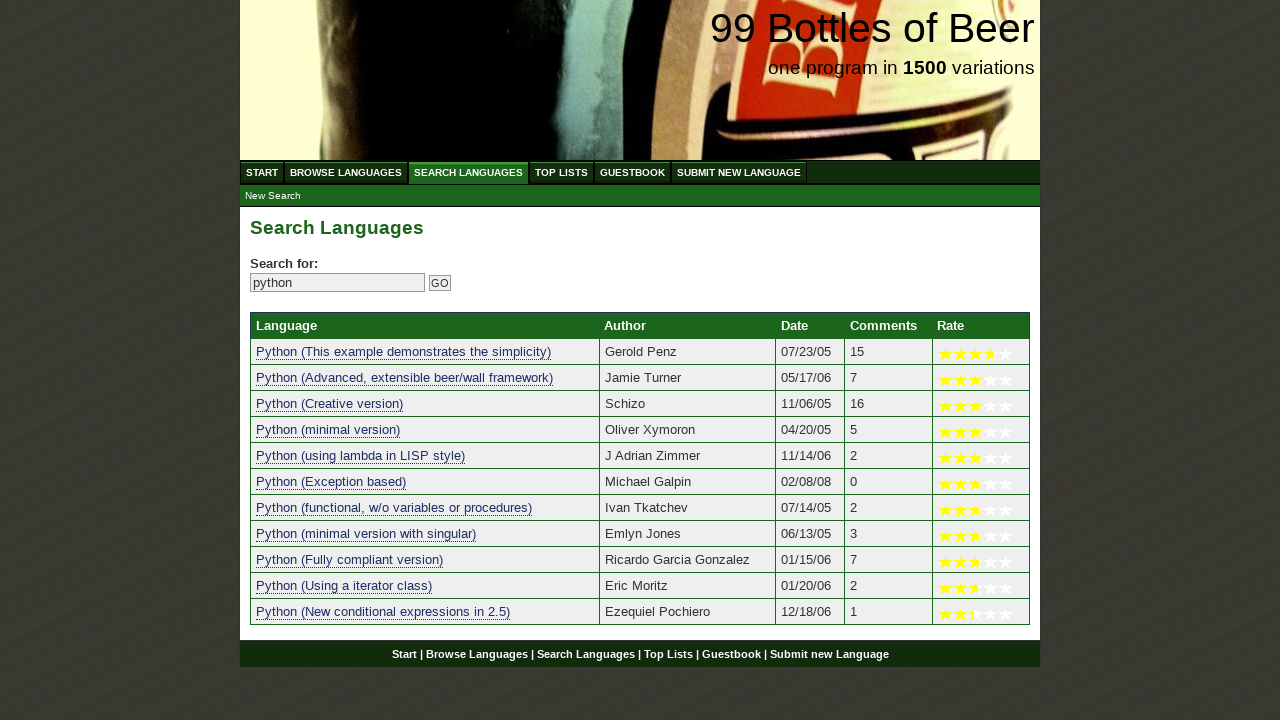

Search results table loaded successfully
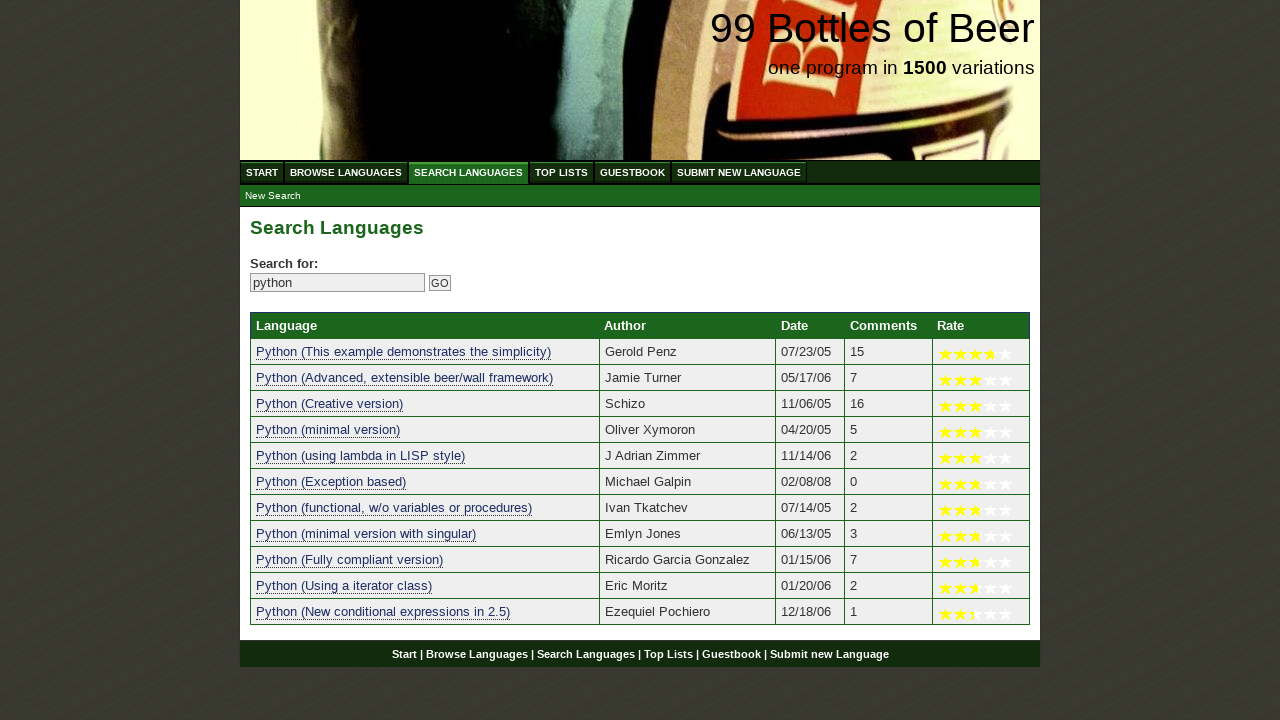

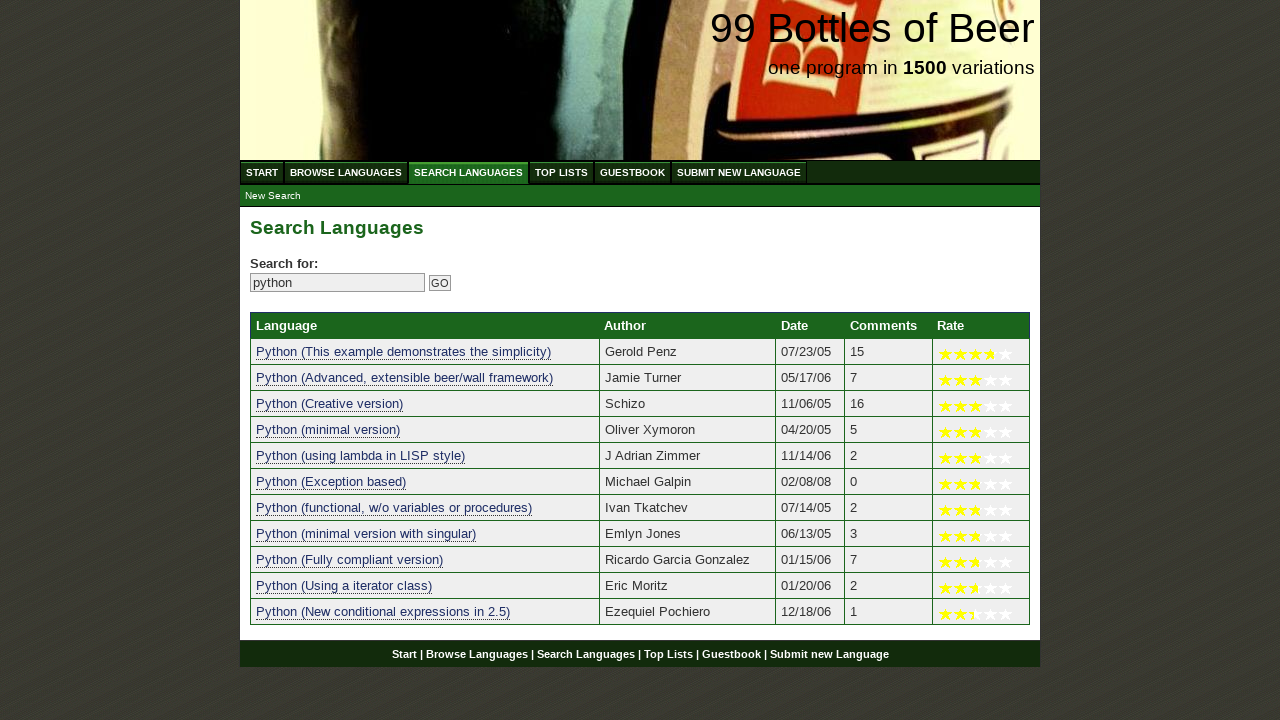